Tests the text input functionality on UI Test Automation Playground by entering text into an input field and clicking a button that updates its label based on the input value

Starting URL: http://uitestingplayground.com/textinput

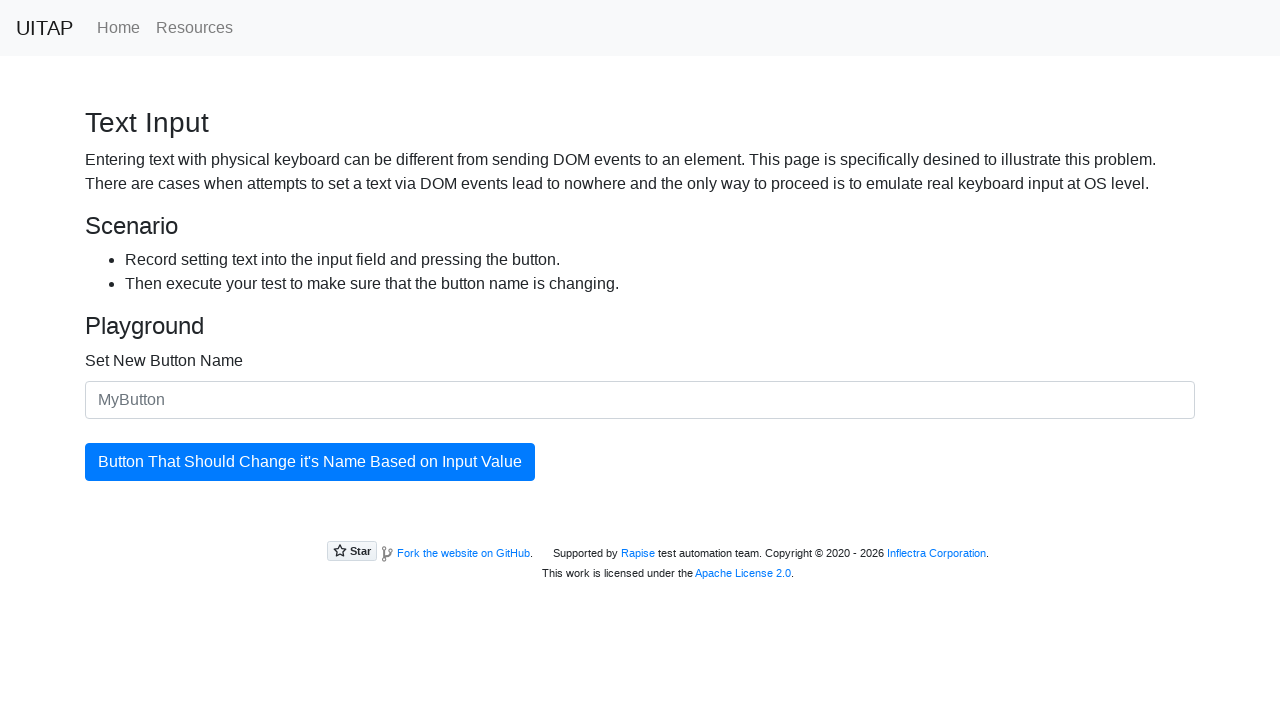

Entered 'SkyPro' into the input field on #newButtonName
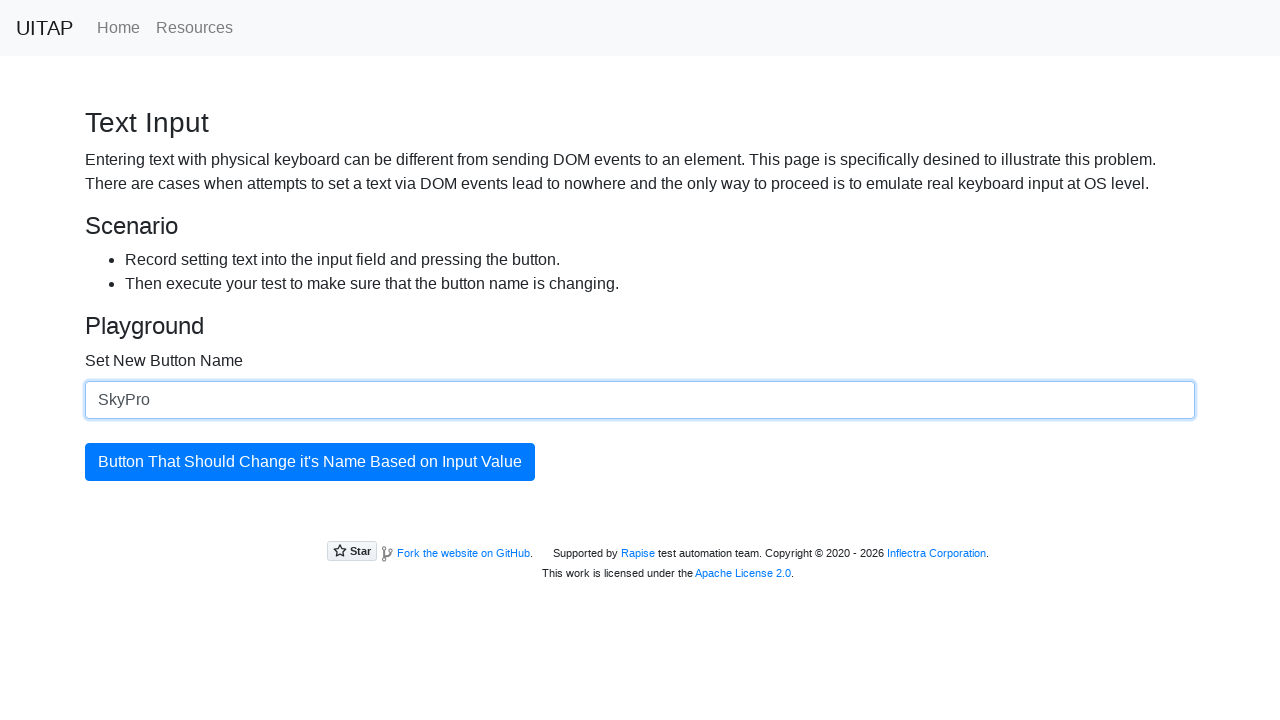

Clicked the button to update its label at (310, 462) on #updatingButton
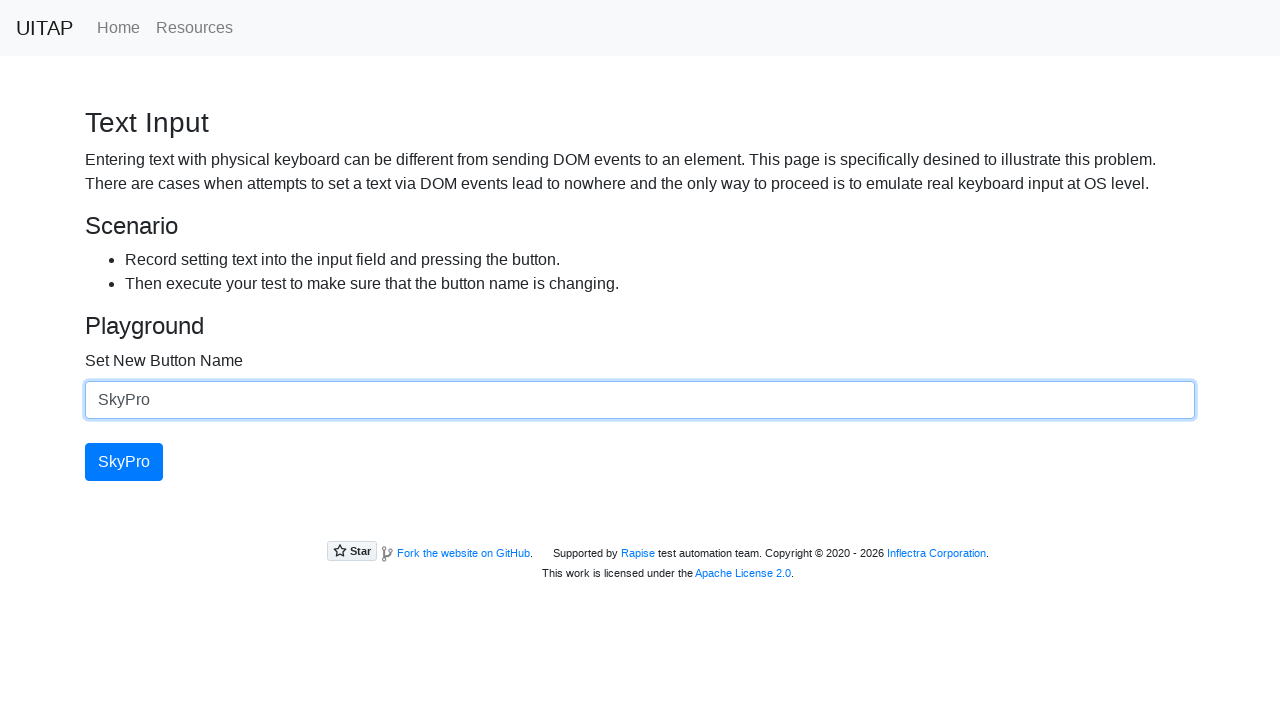

Verified button label was updated to 'SkyPro'
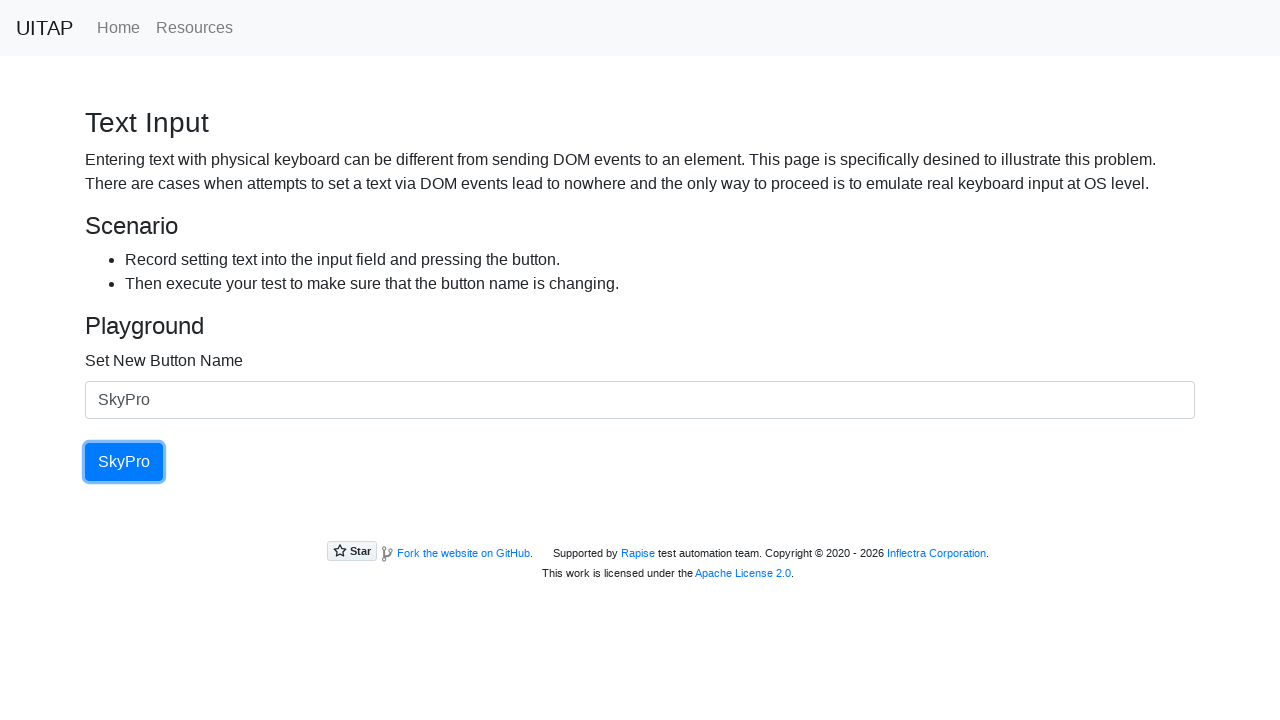

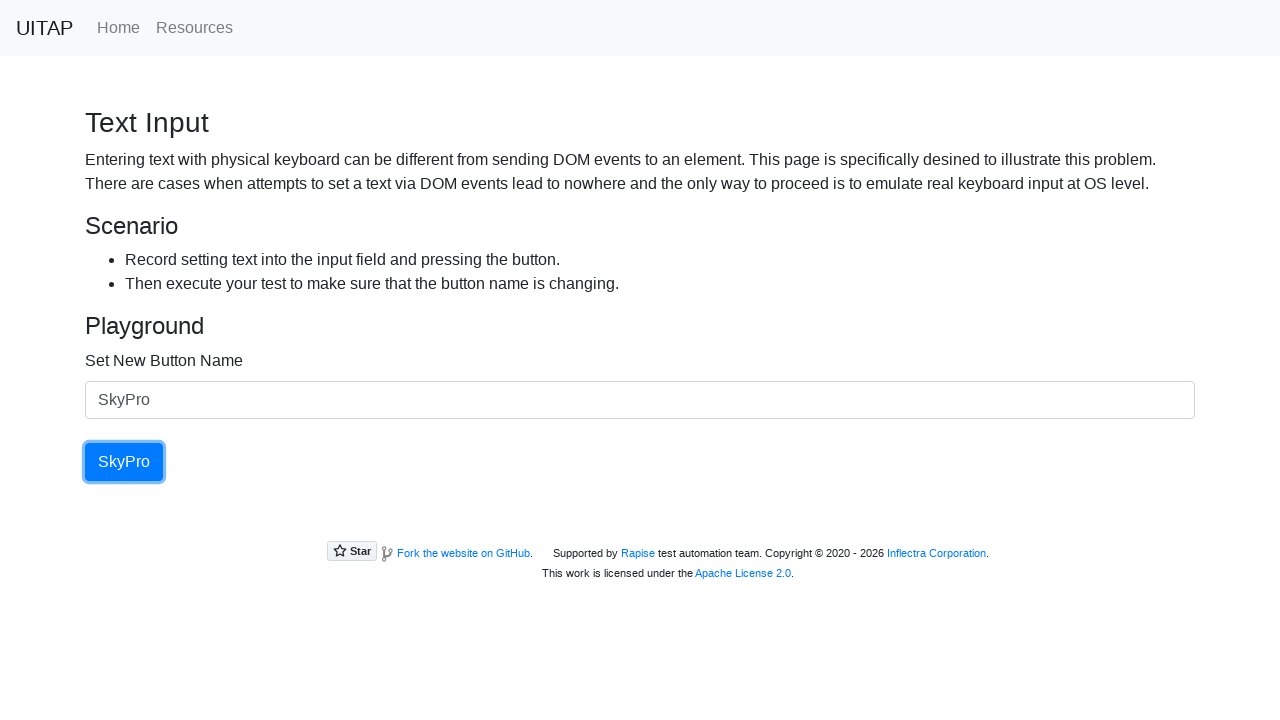